Tests checkbox functionality by verifying checkbox label text and clicking the checkbox

Starting URL: http://demos.telerik.com/aspnet-ajax/checkbox/server-side-api/server-side-events/defaultvb.aspx

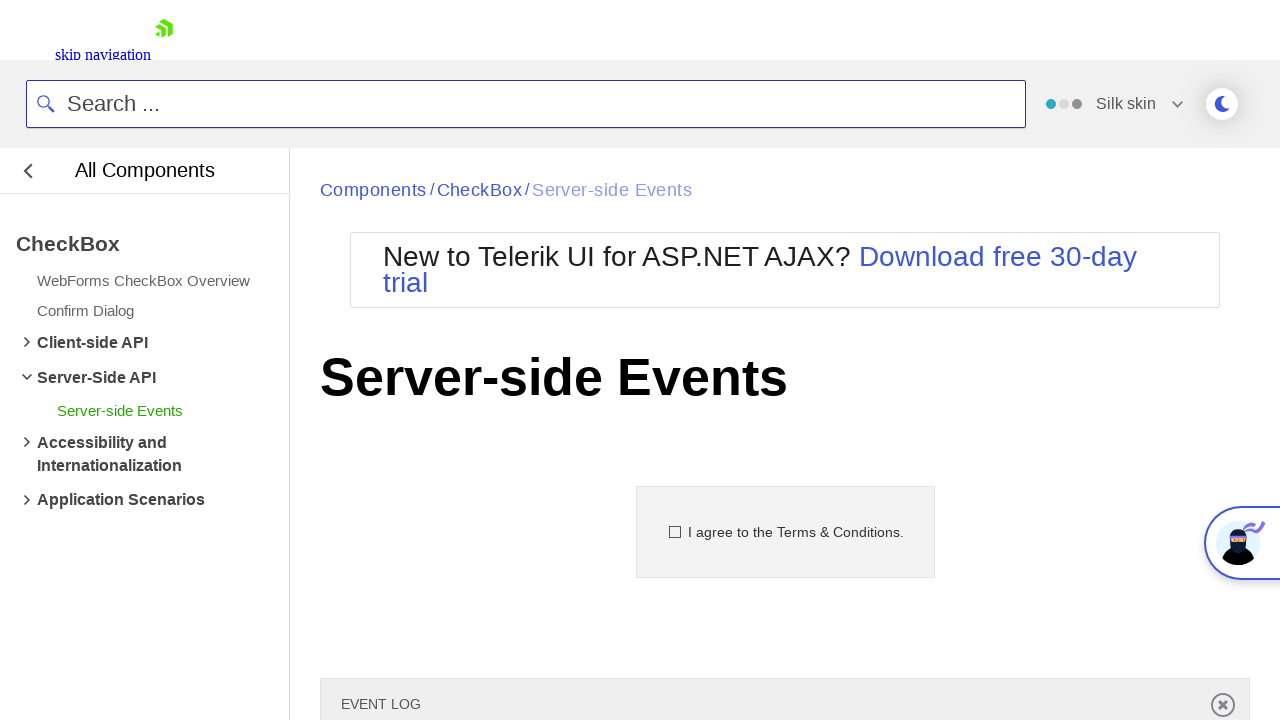

Waited for checkbox to be visible
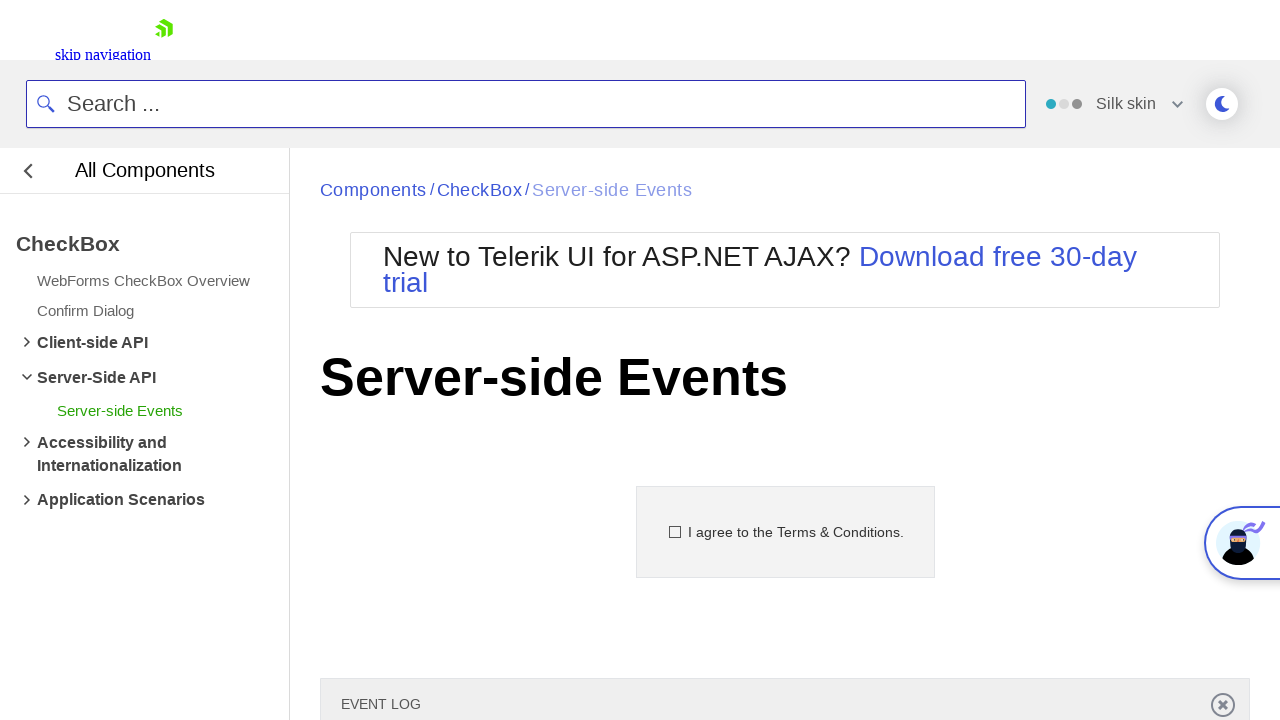

Clicked the checkbox at (785, 532) on [id*='RadCheckBox']
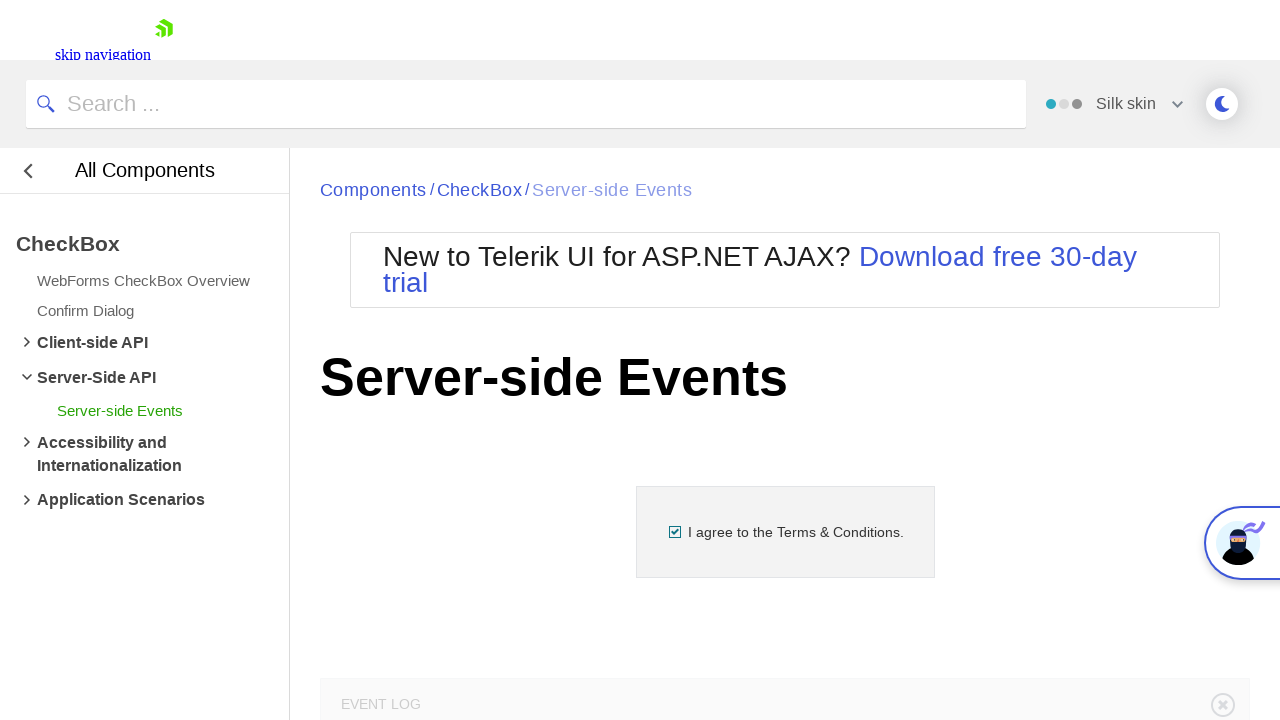

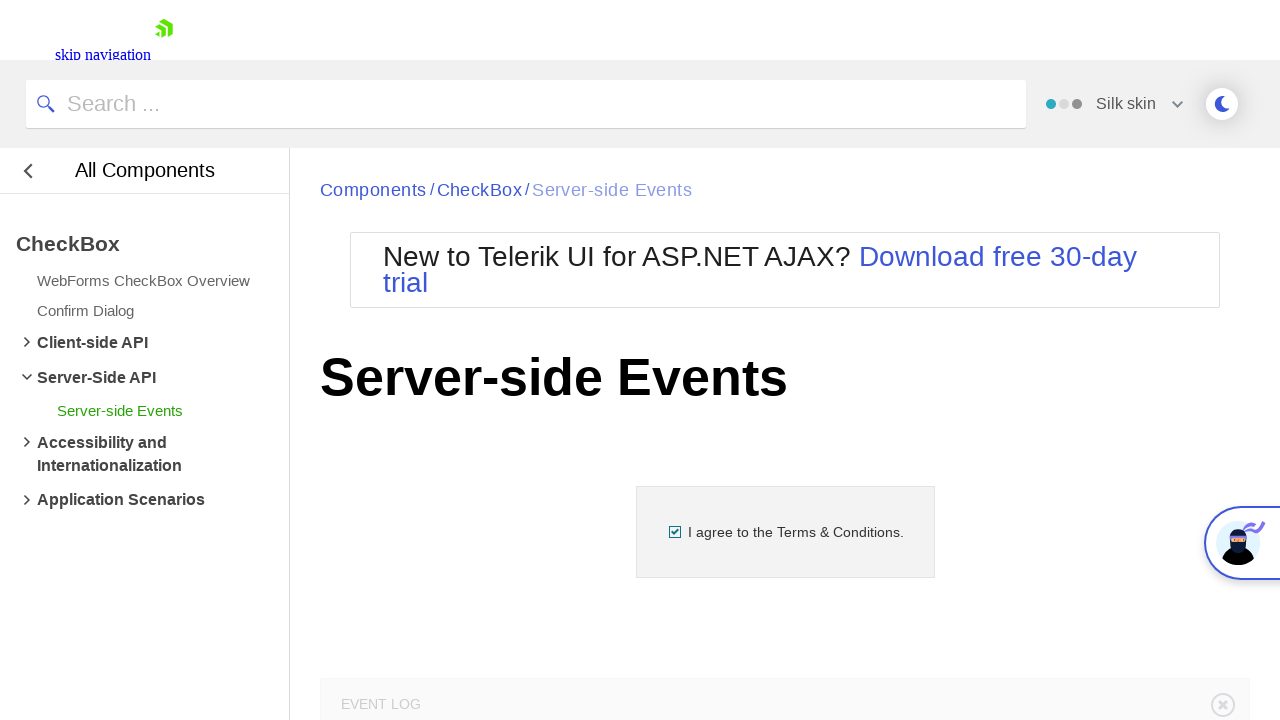